Tests dynamic data loading by clicking a button to fetch a new user and verifying that user information is displayed

Starting URL: https://syntaxprojects.com/dynamic-data-loading-demo.php

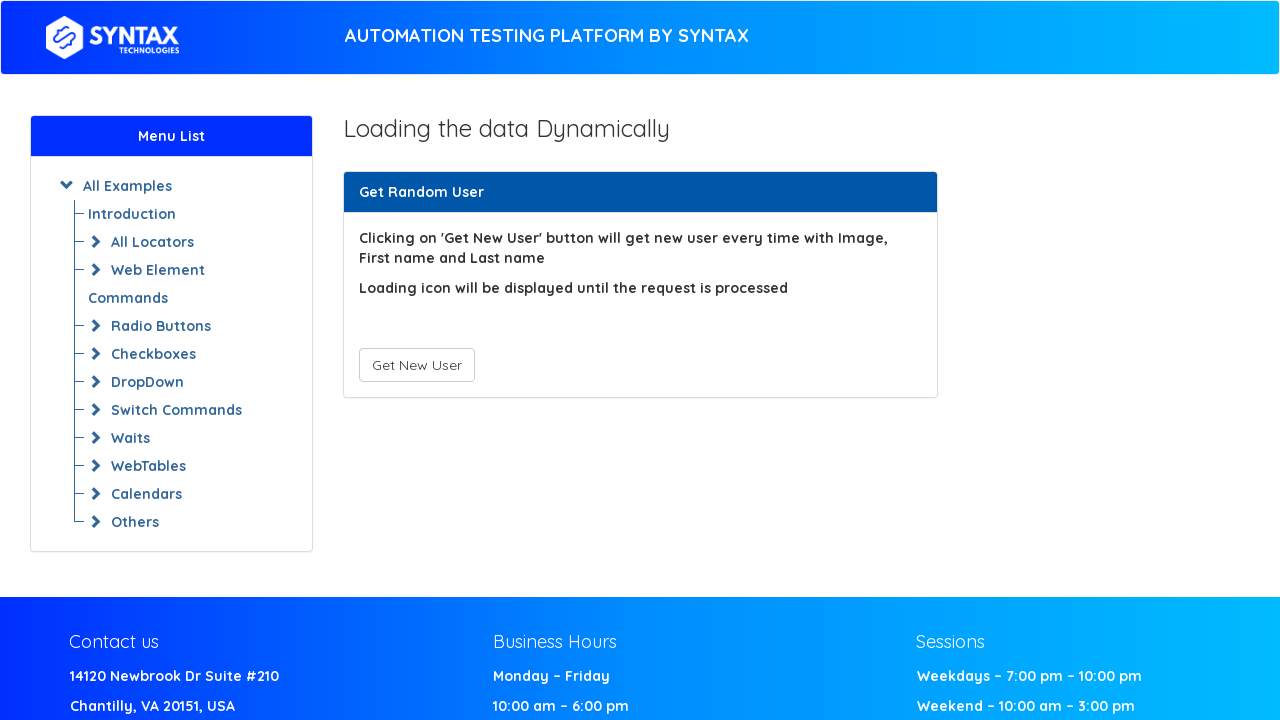

Clicked 'Get New User' button to fetch dynamic data at (416, 365) on xpath=//button[text()='Get New User']
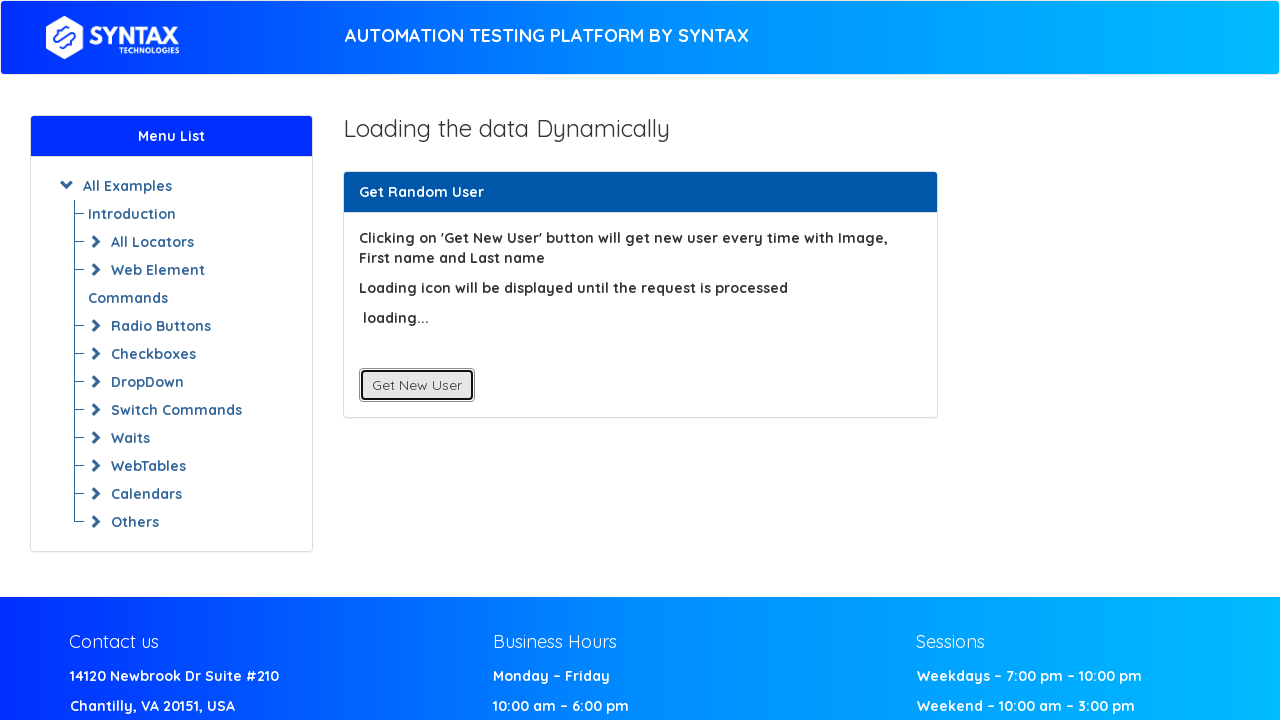

First Name field loaded
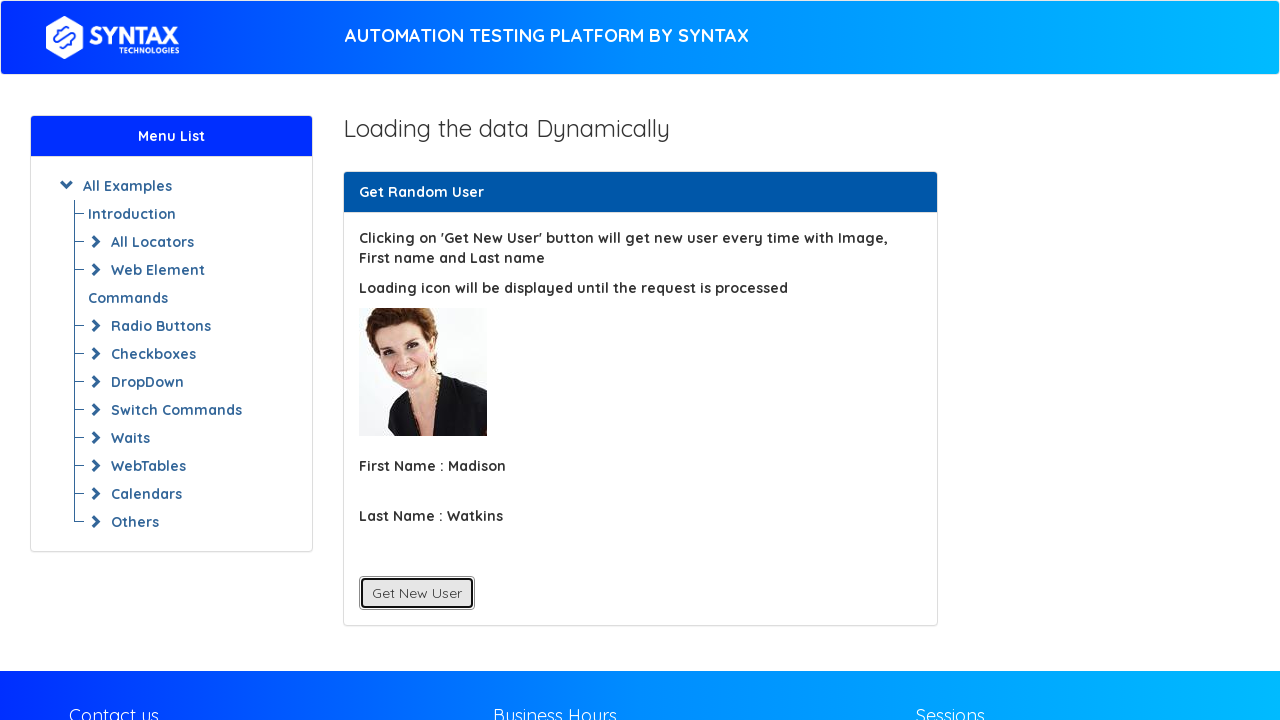

First Name text label appeared
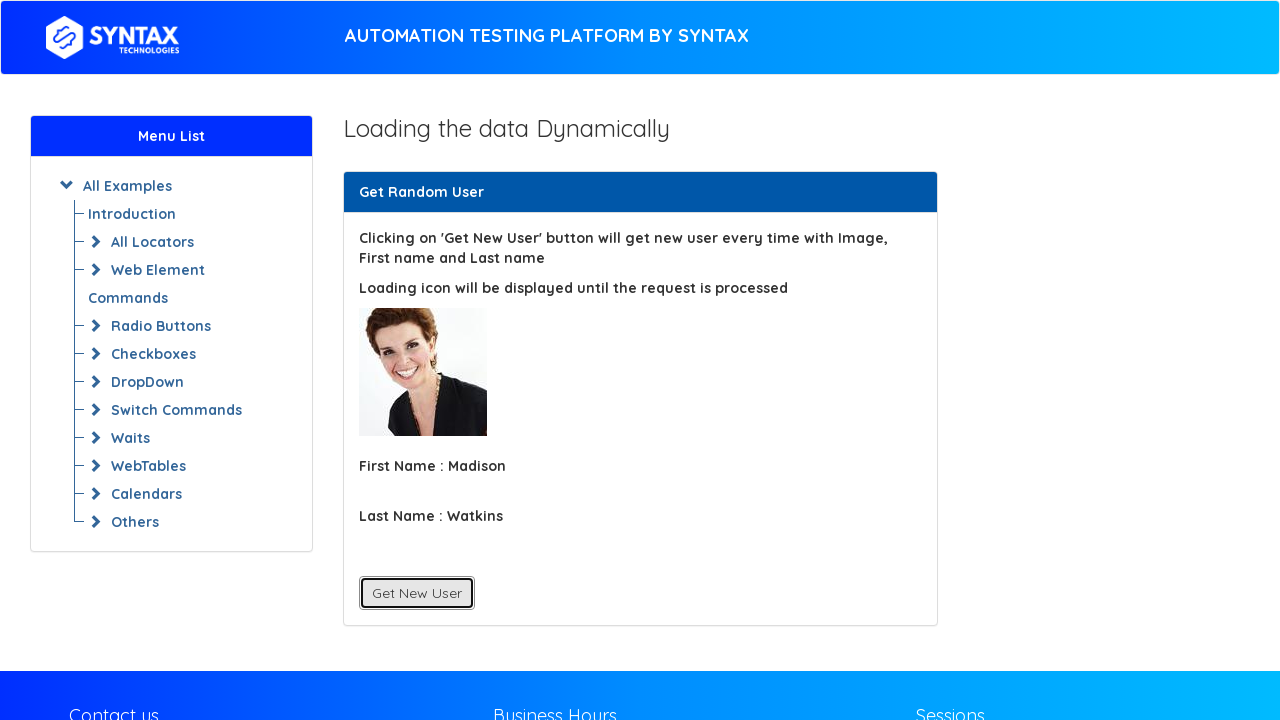

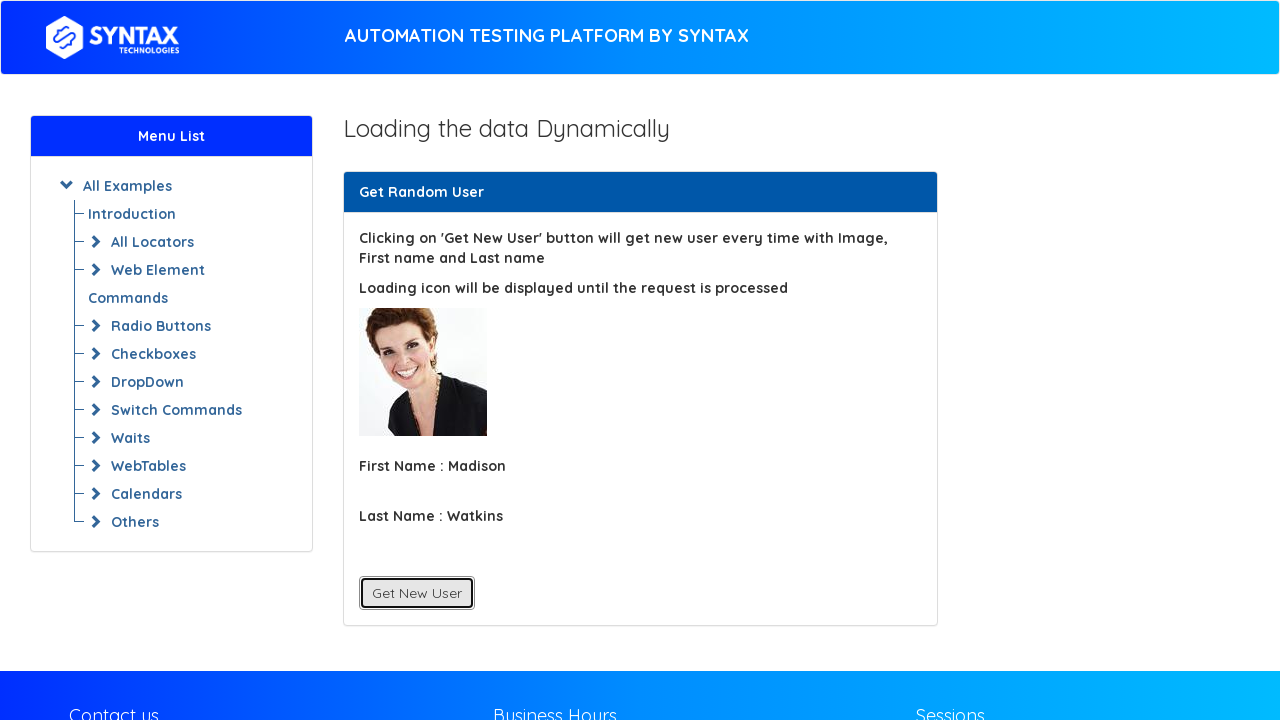